Navigates to a Korean restaurant (Hansot) menu page and clicks the "load more" button 3 times to load additional menu items.

Starting URL: https://www.hsd.co.kr/menu/menu_list

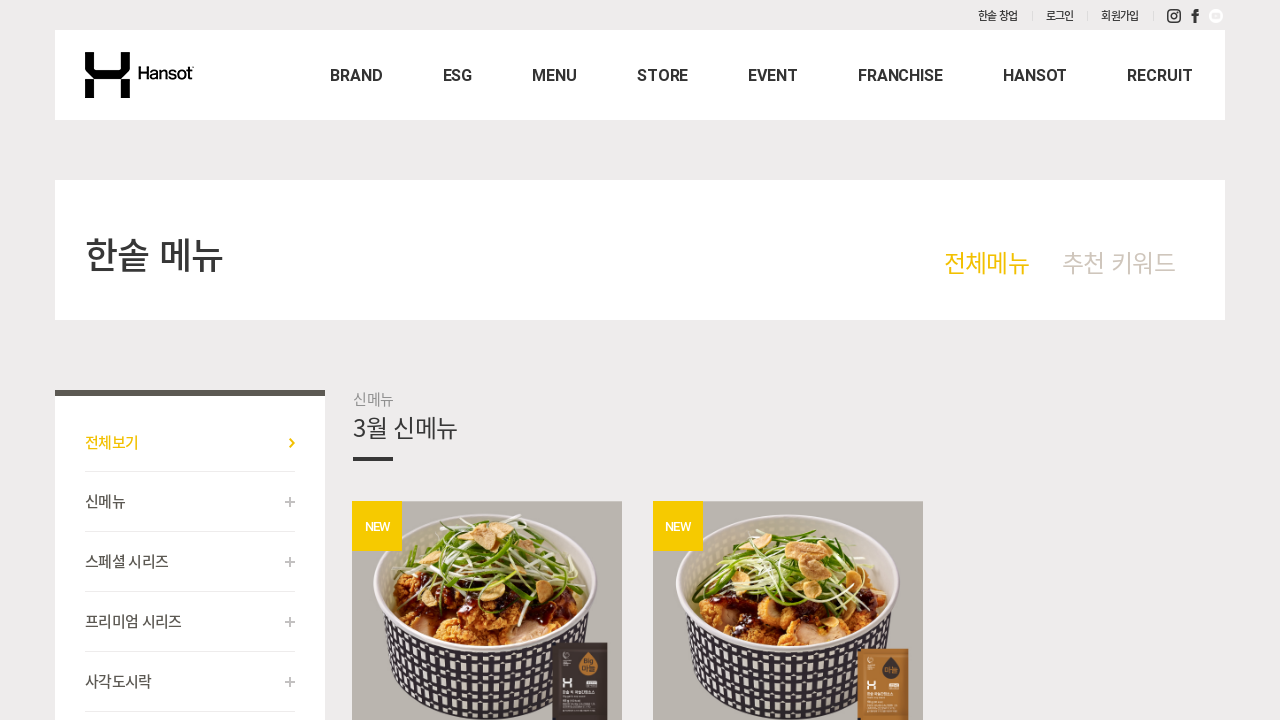

Navigated to Hansot restaurant menu page
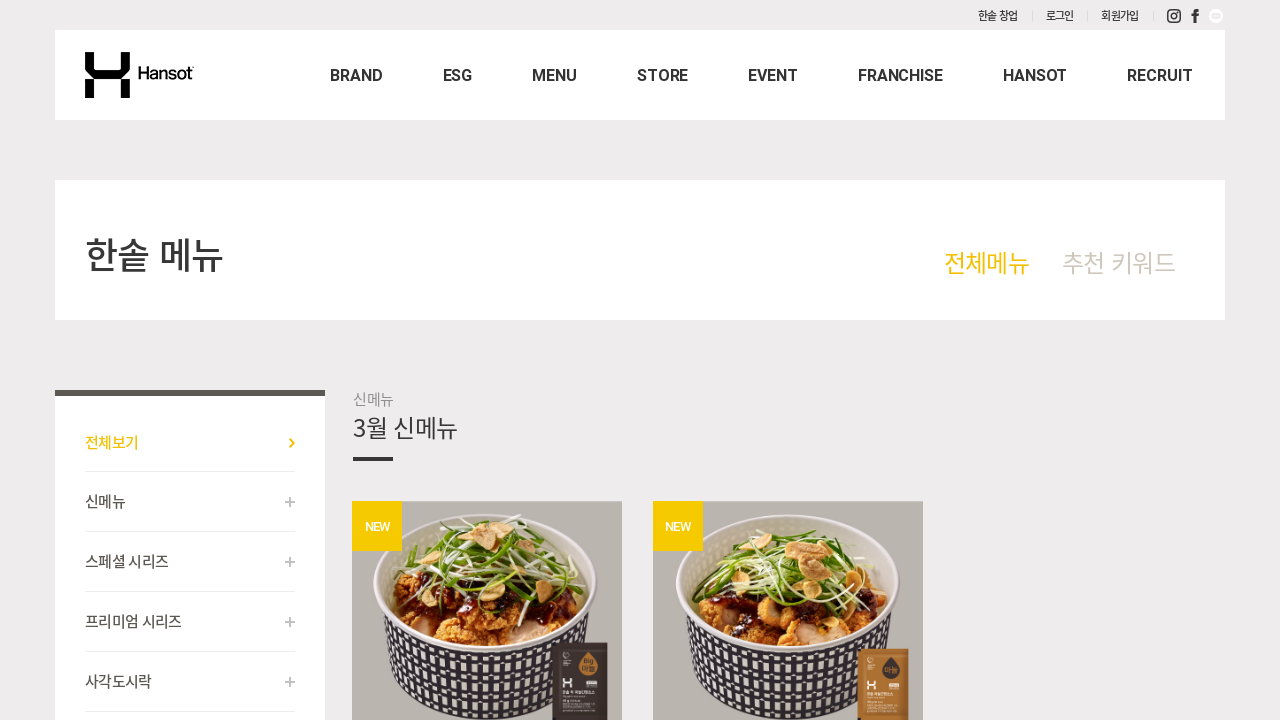

Clicked 'load more' button to load additional menu items at (788, 361) on .c_05
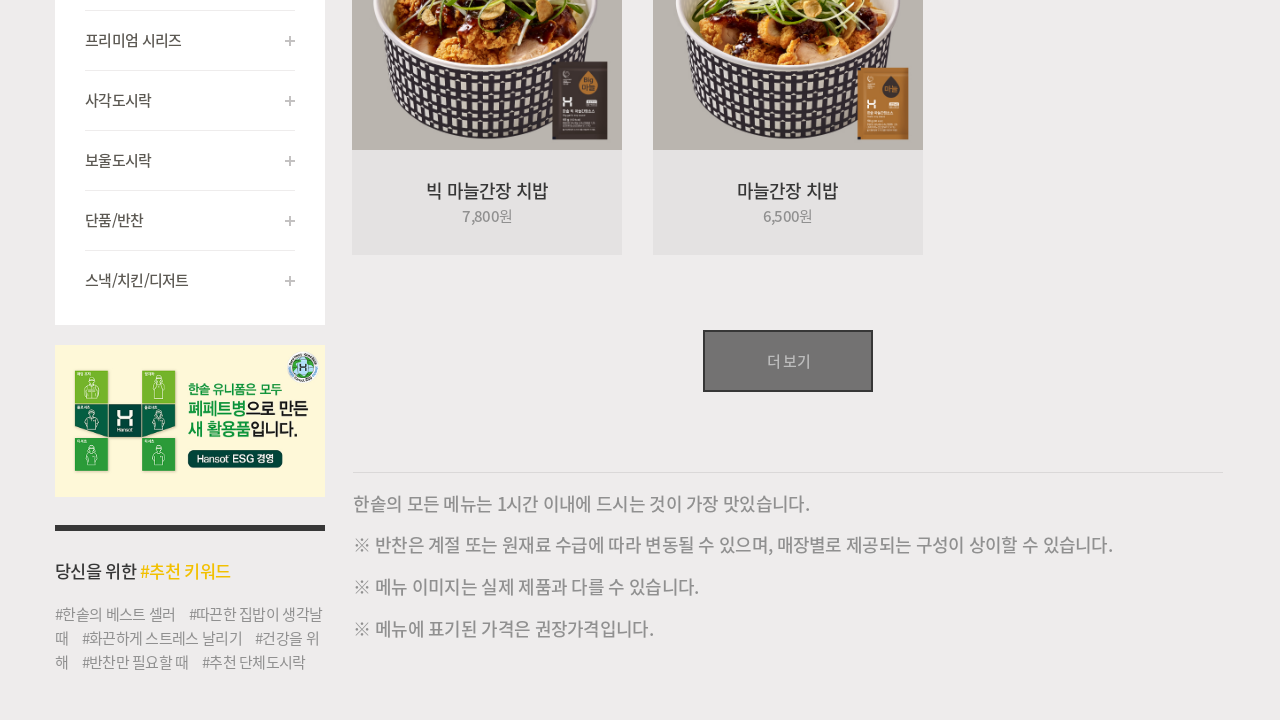

Waited 2 seconds for menu content to load
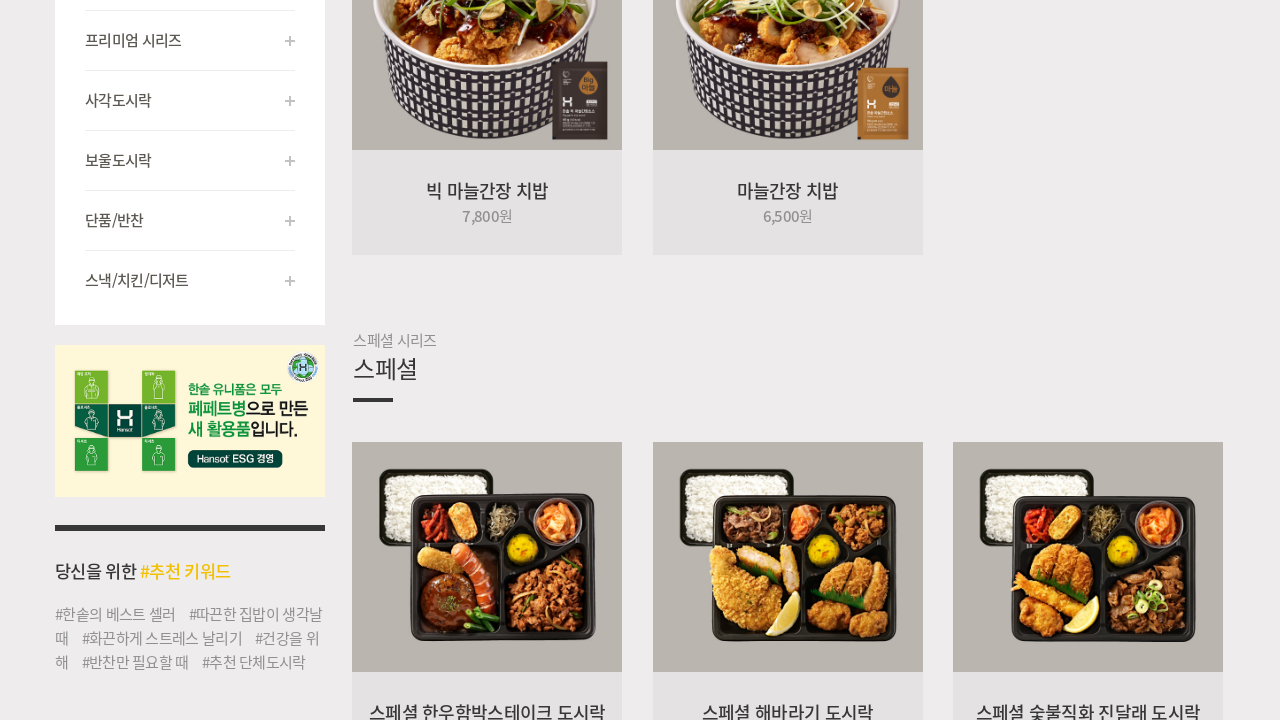

Clicked 'load more' button to load additional menu items at (788, 361) on .c_05
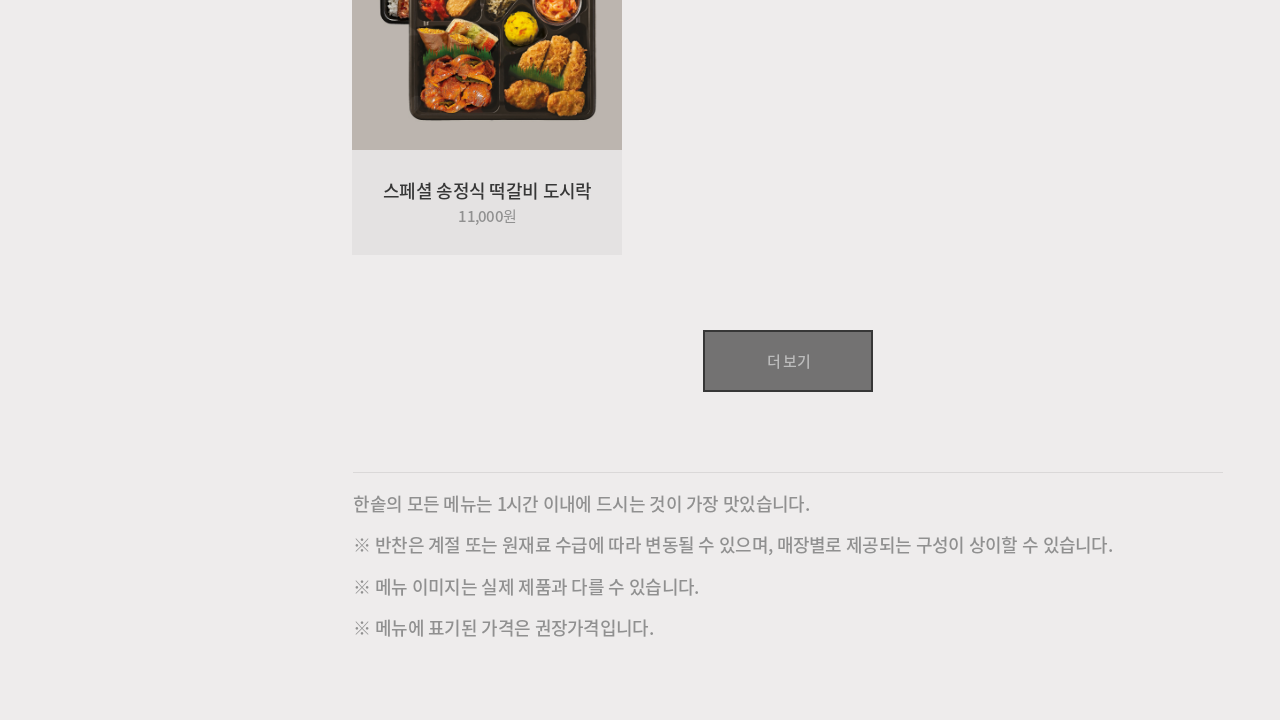

Waited 2 seconds for menu content to load
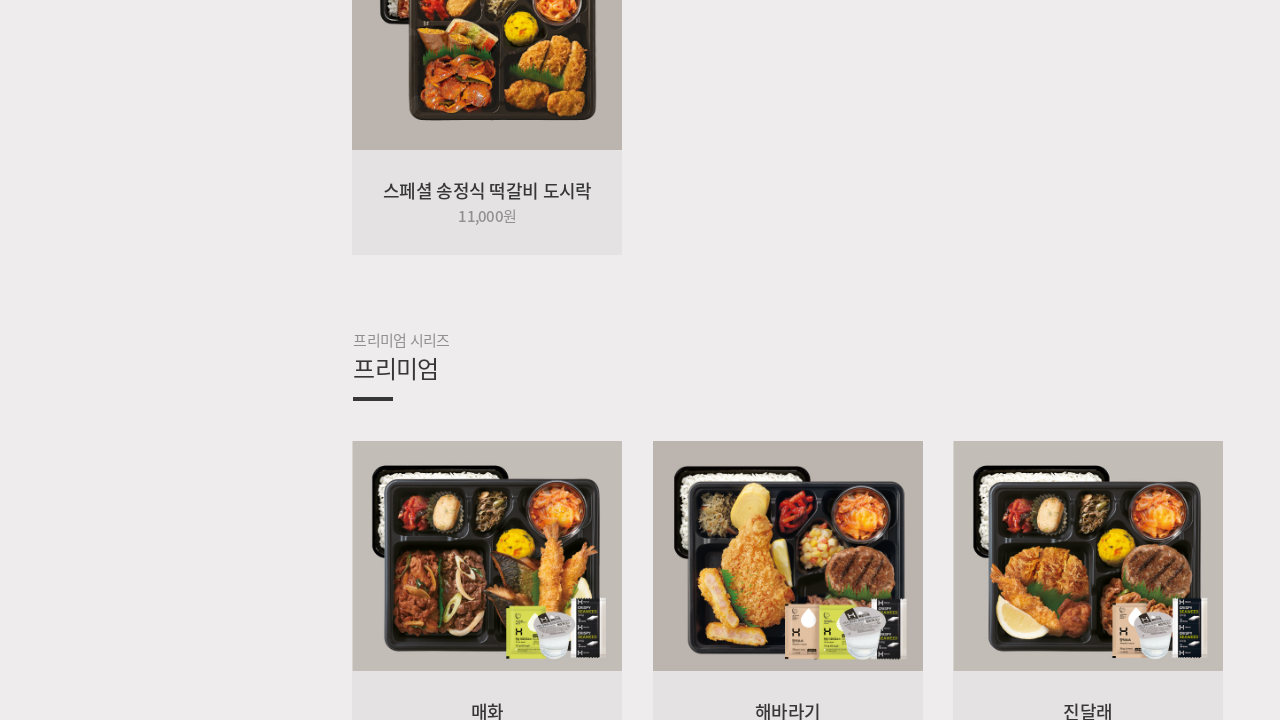

Clicked 'load more' button to load additional menu items at (788, 360) on .c_05
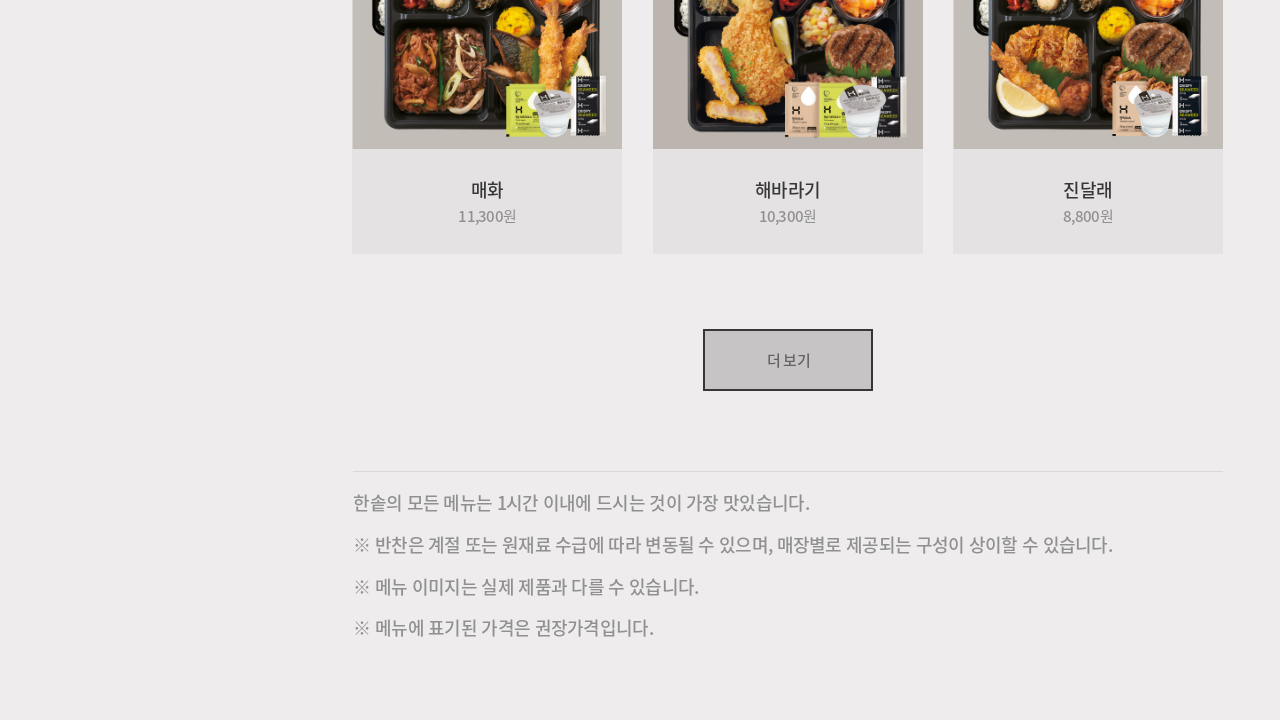

Waited 2 seconds for menu content to load
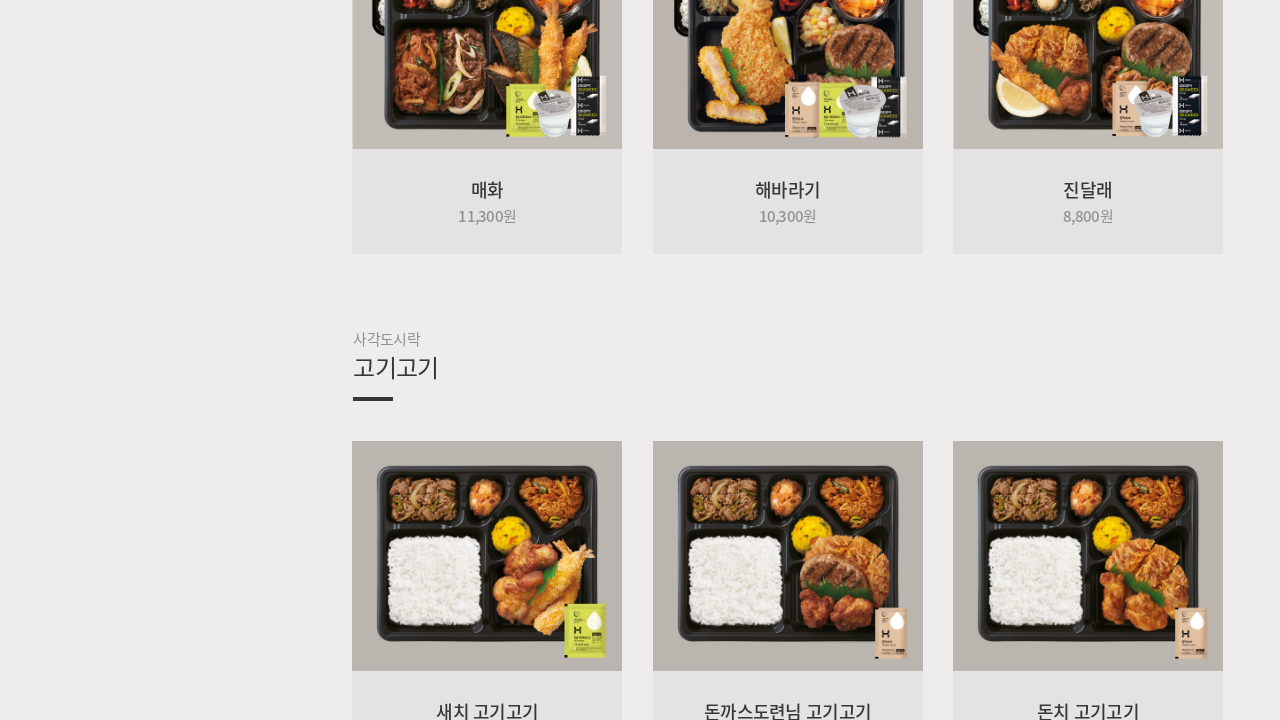

Verified menu items loaded by waiting for menu item selector
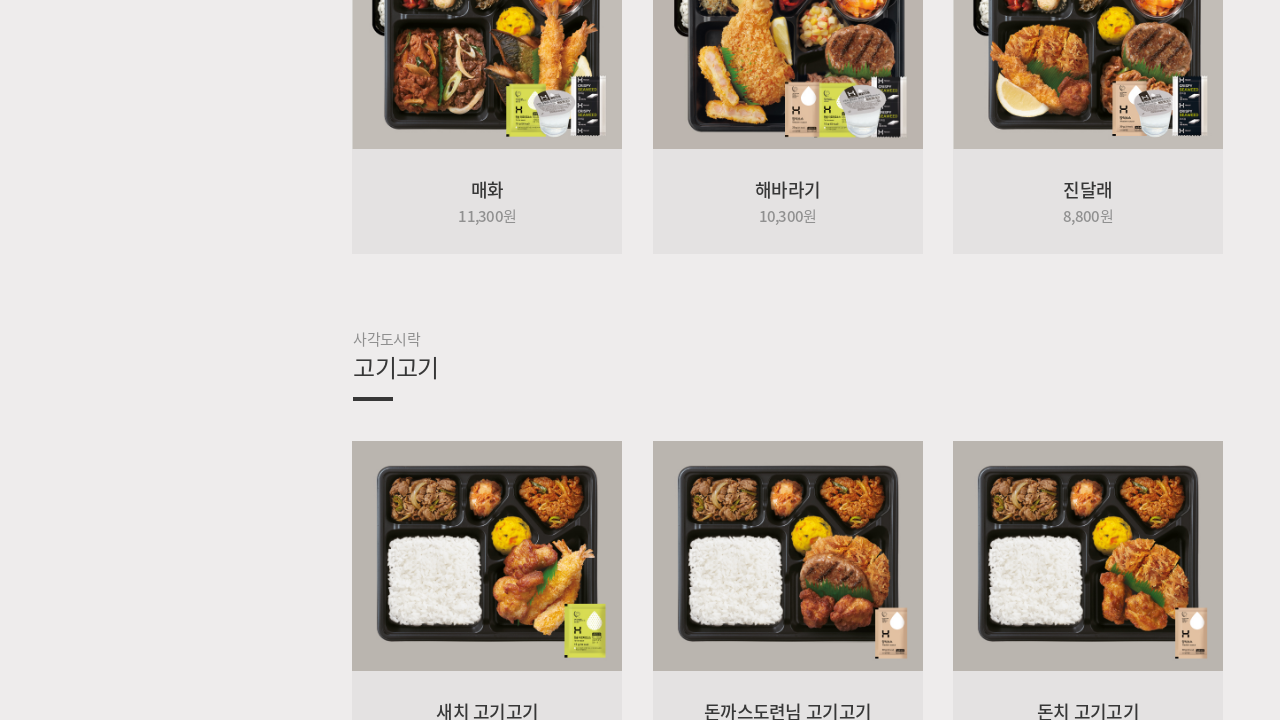

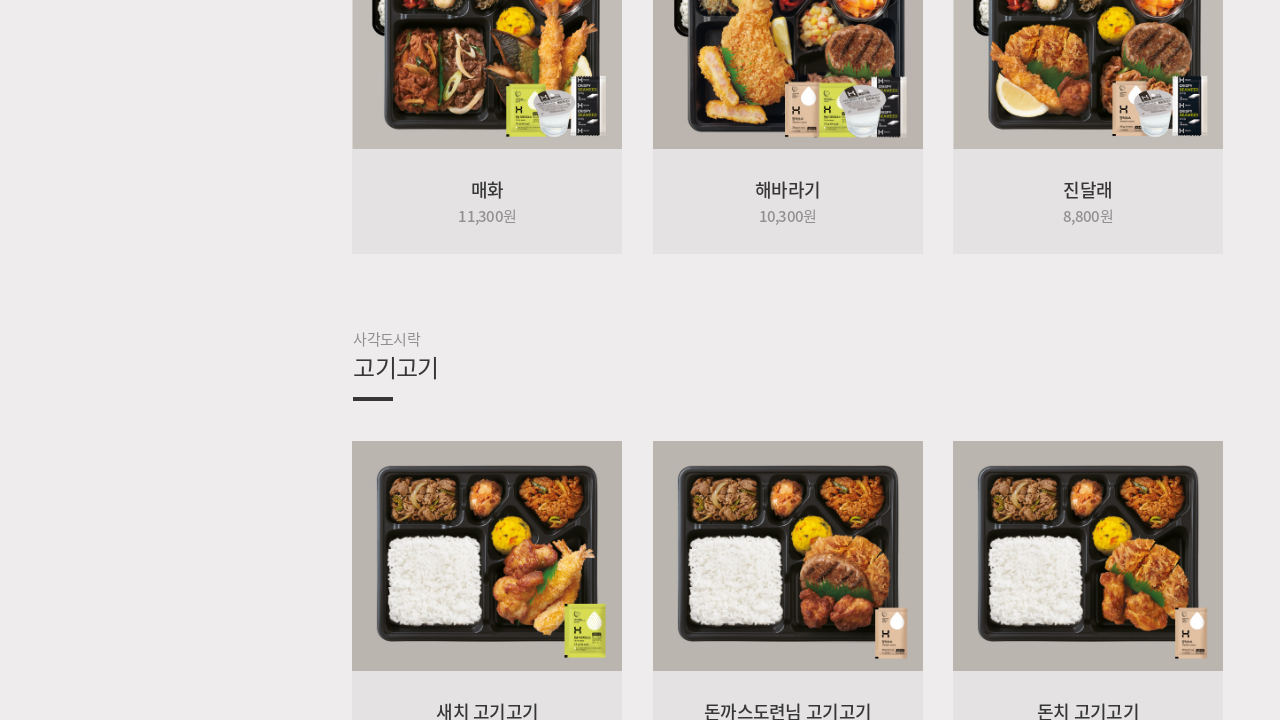